Navigates to a YouTube channel's videos page and scrolls down to load more video content dynamically, simulating a user browsing through the channel's video library.

Starting URL: https://www.youtube.com/user/khanacademy/videos

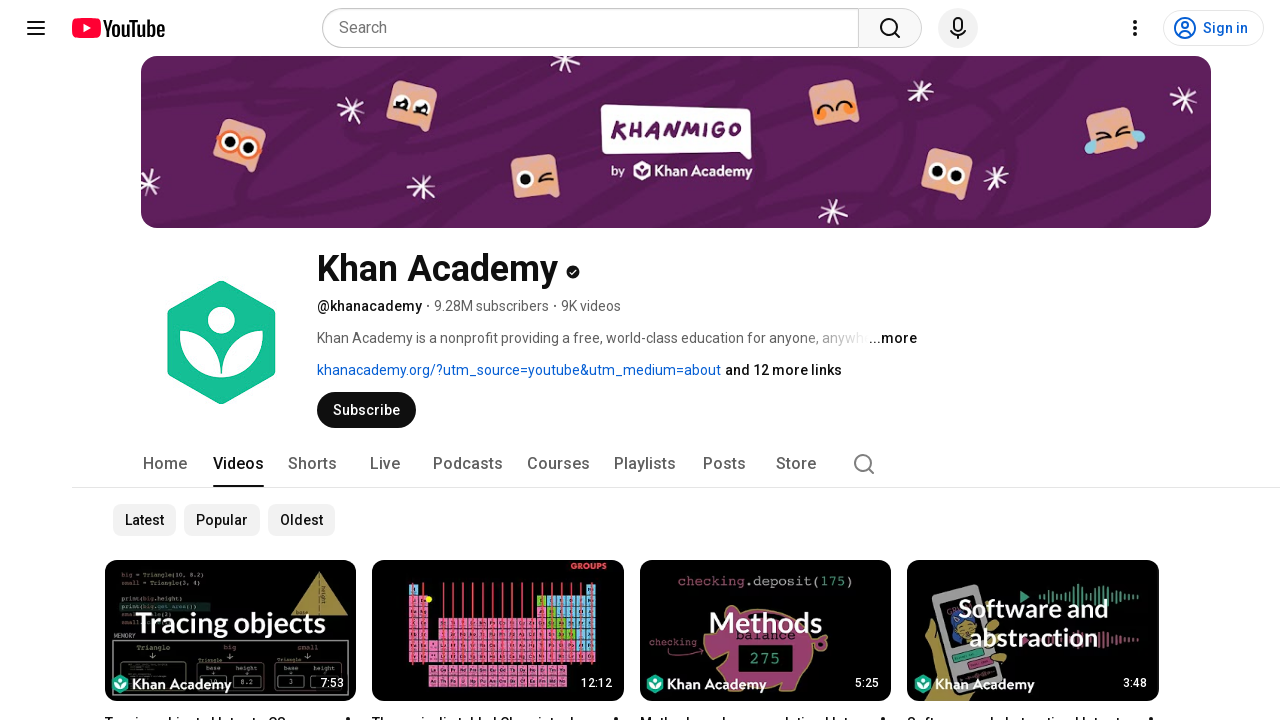

Waited for video titles to load on Khan Academy channel page
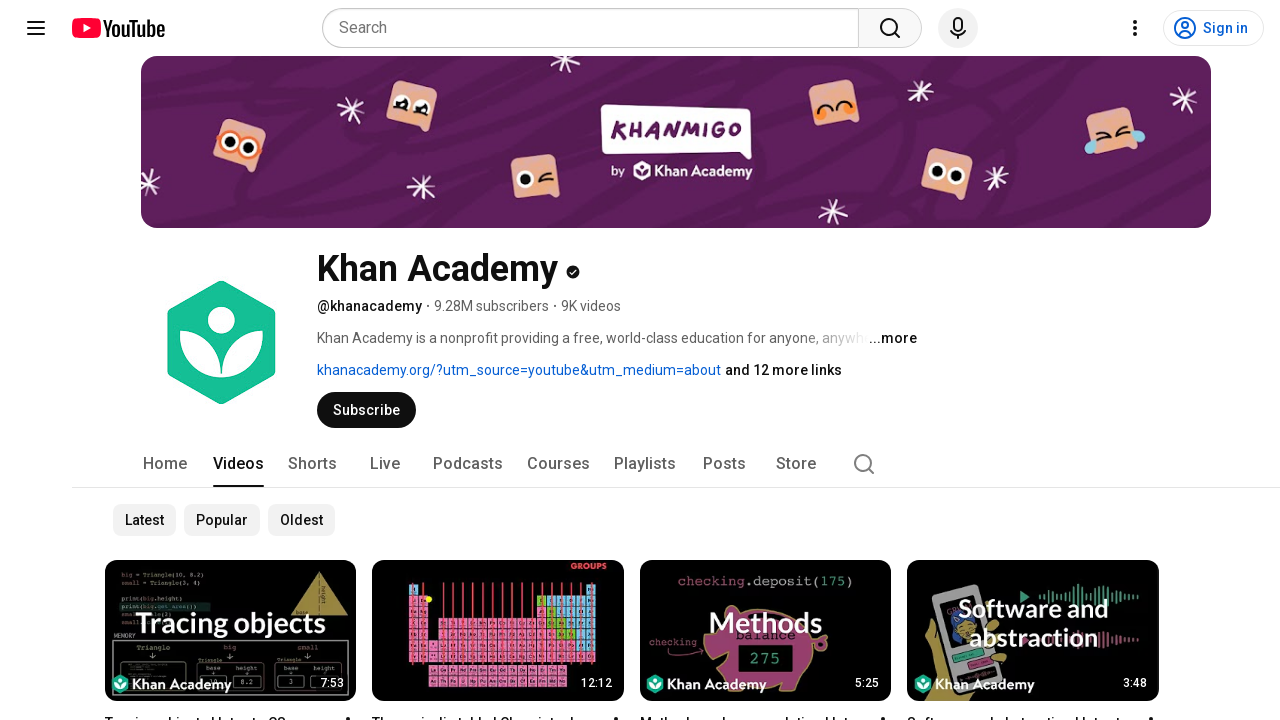

Pressed PageDown to scroll down the channel page (iteration 1)
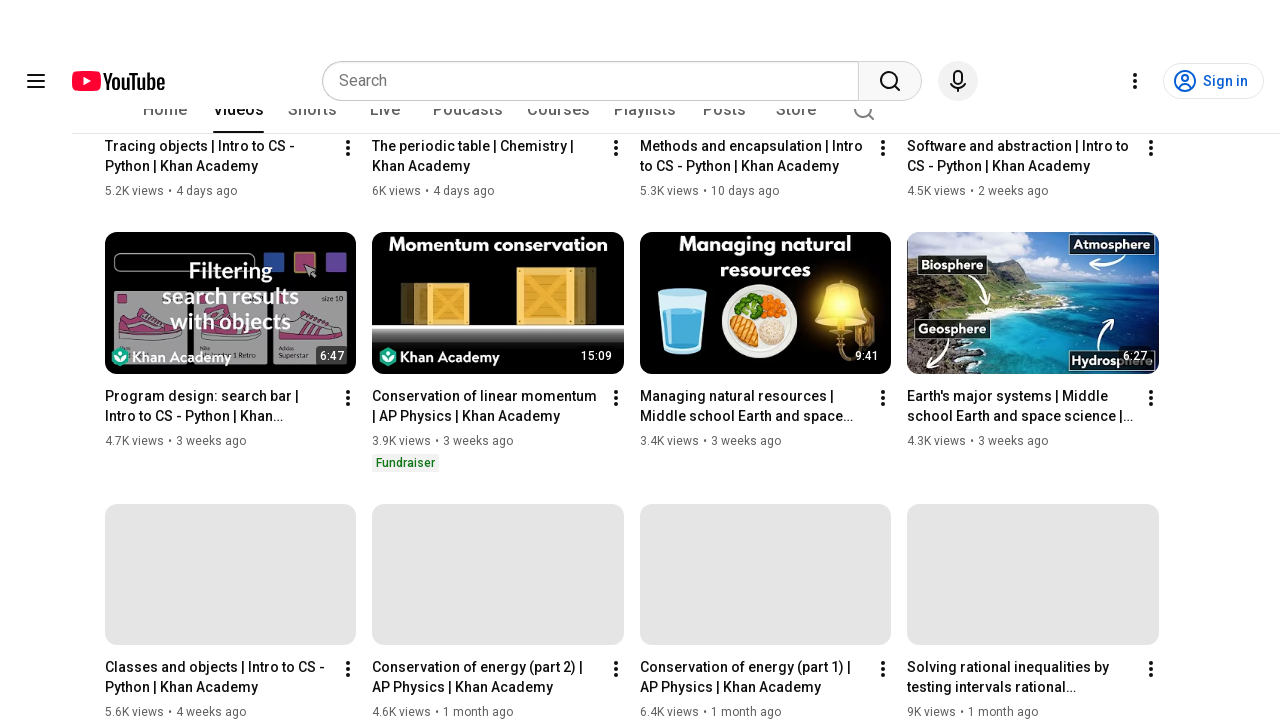

Waited 500ms for dynamic video content to load
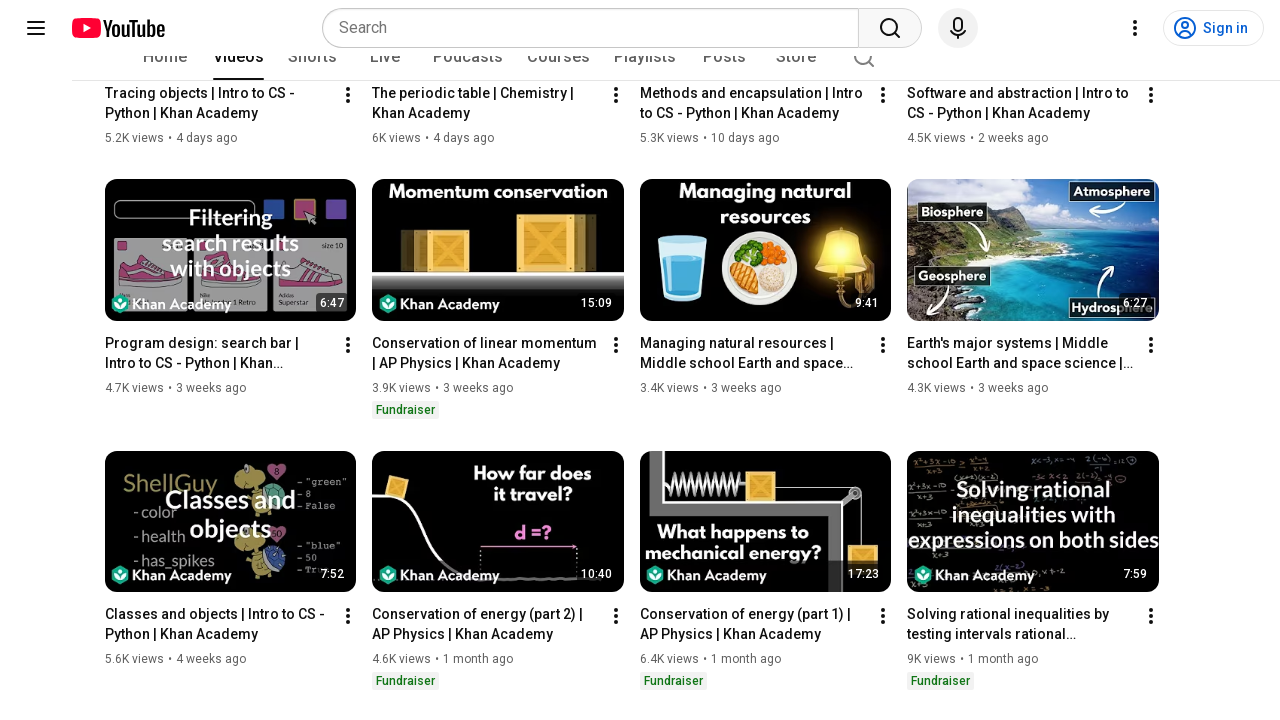

Pressed PageDown to scroll down the channel page (iteration 2)
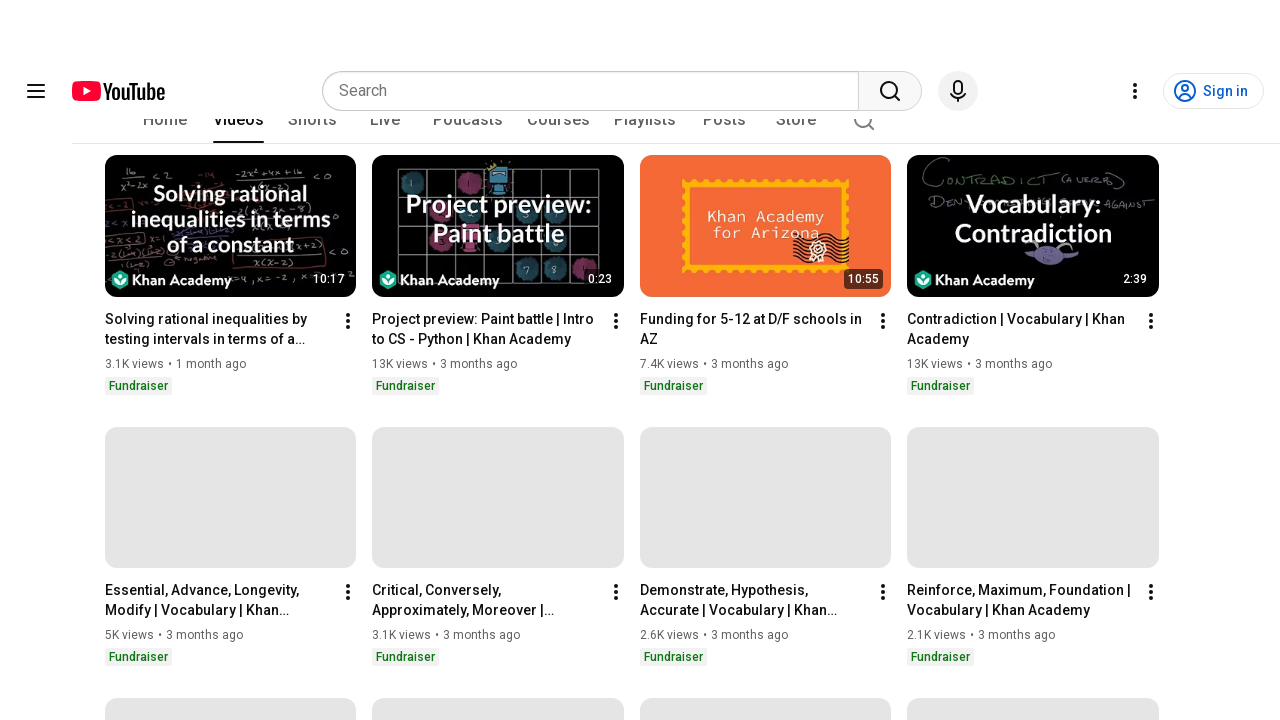

Waited 500ms for dynamic video content to load
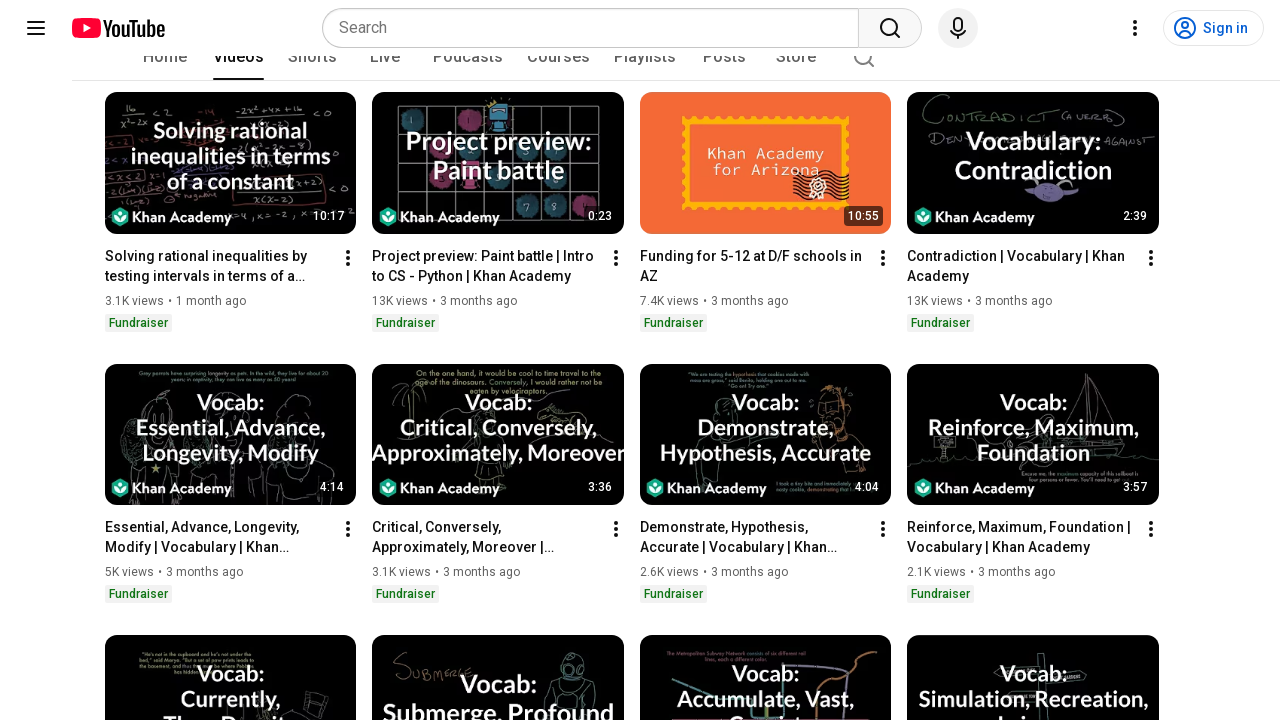

Pressed PageDown to scroll down the channel page (iteration 3)
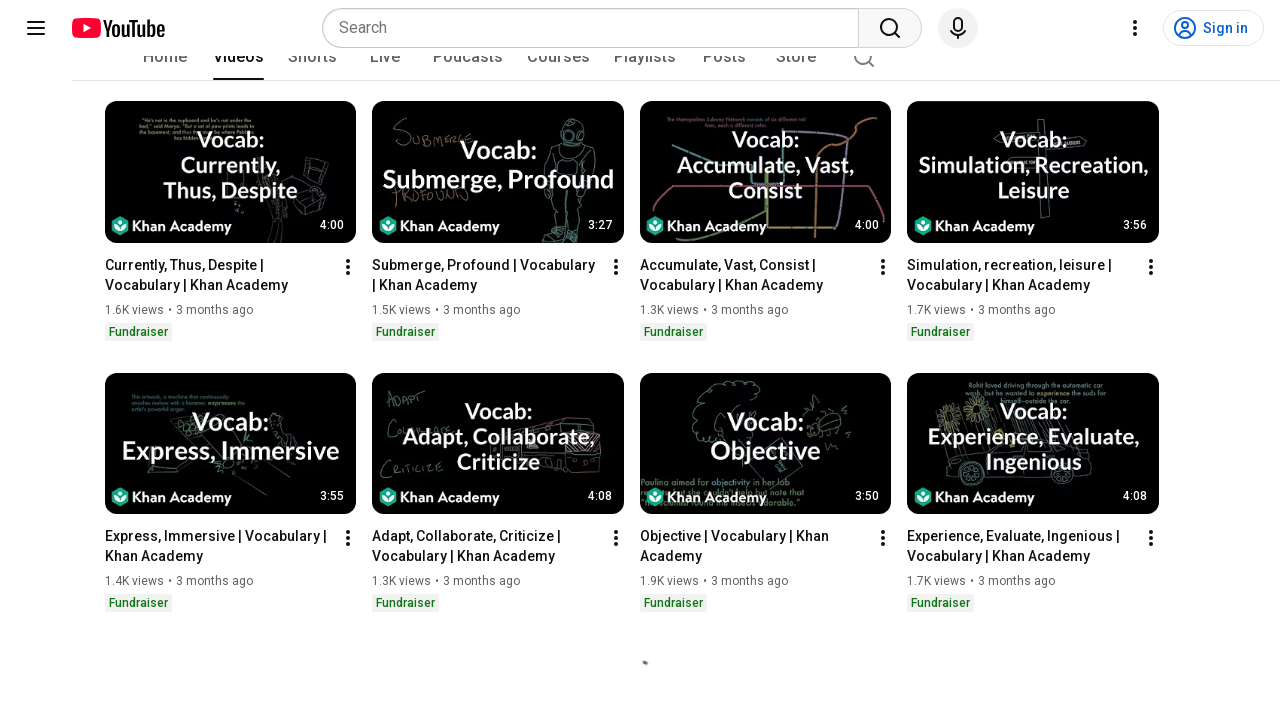

Waited 500ms for dynamic video content to load
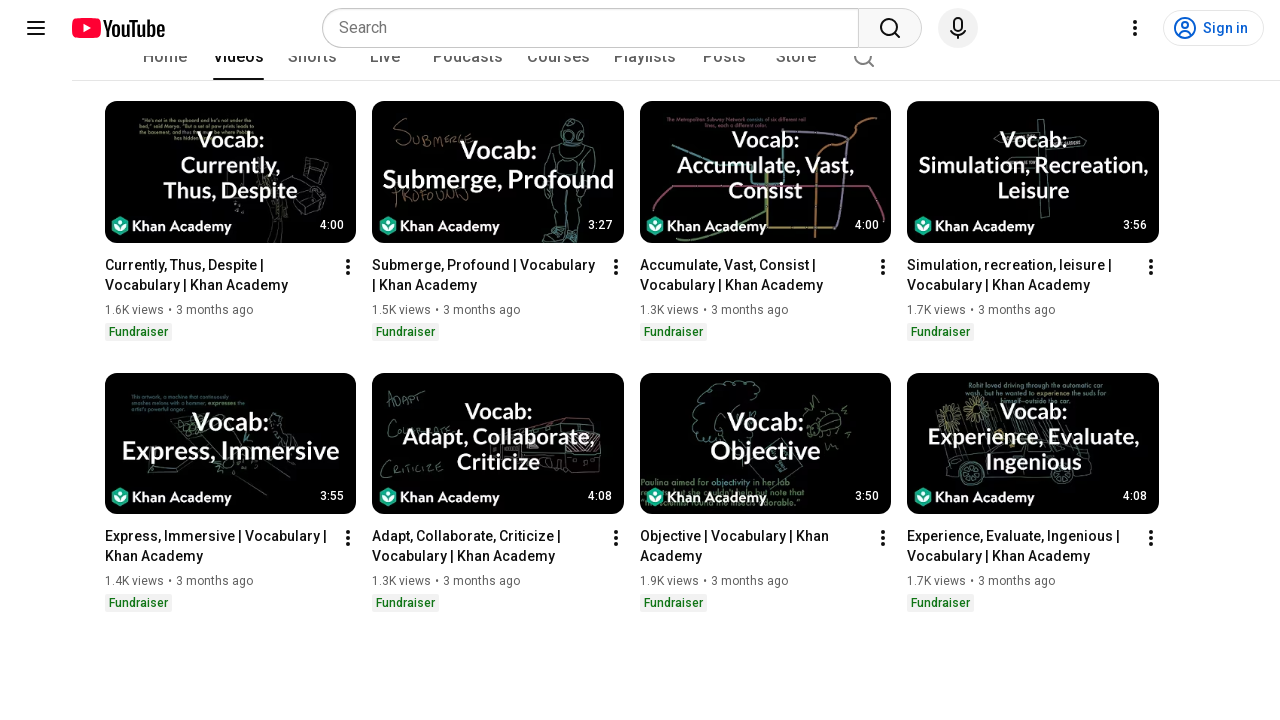

Pressed PageDown to scroll down the channel page (iteration 4)
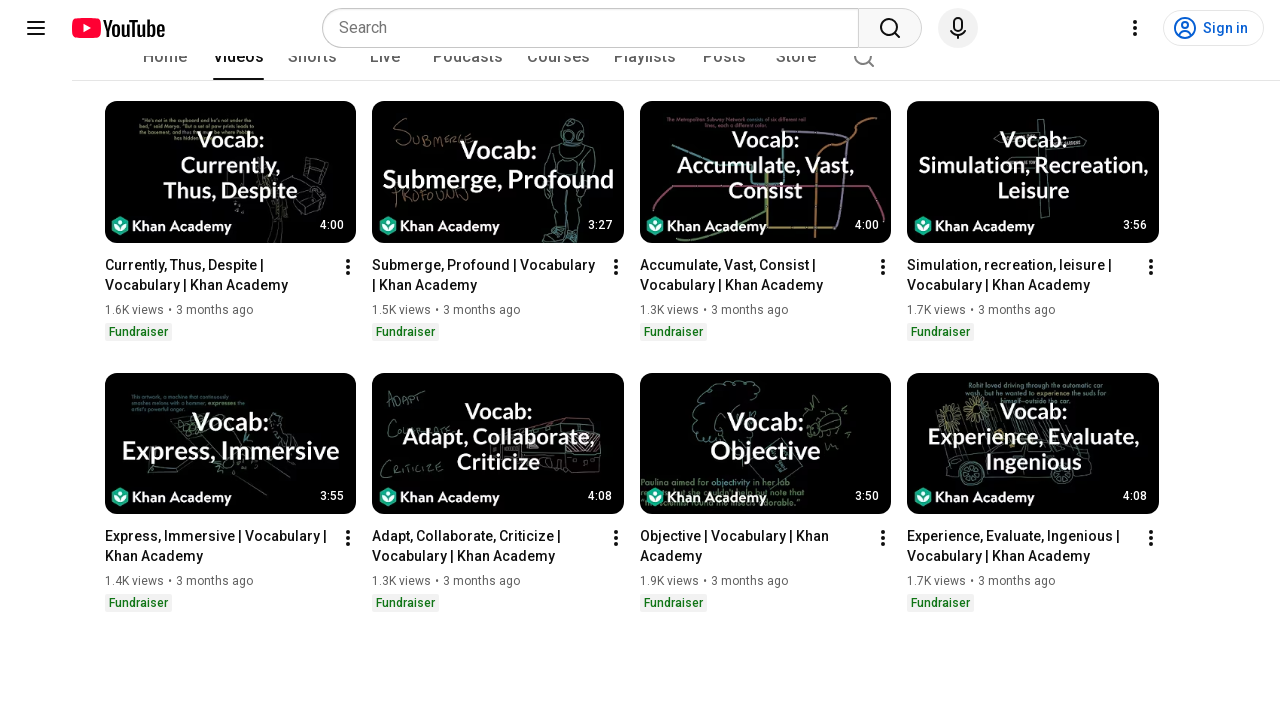

Waited 500ms for dynamic video content to load
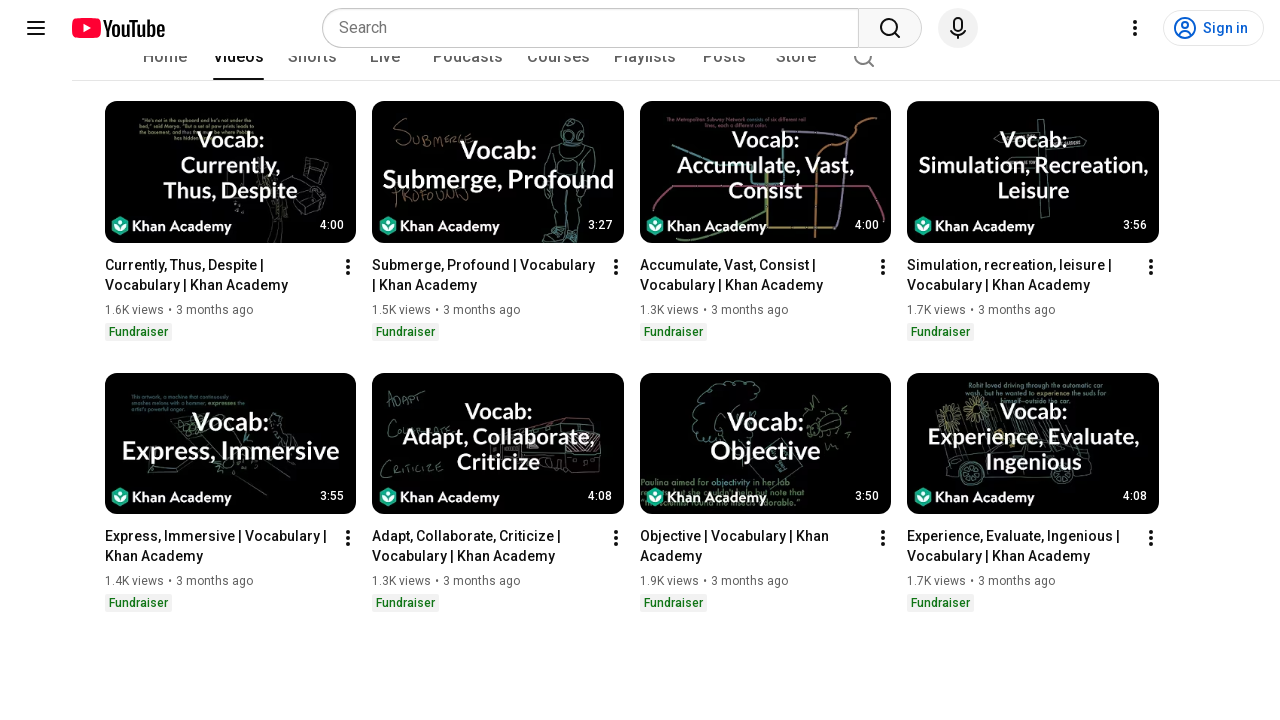

Pressed PageDown to scroll down the channel page (iteration 5)
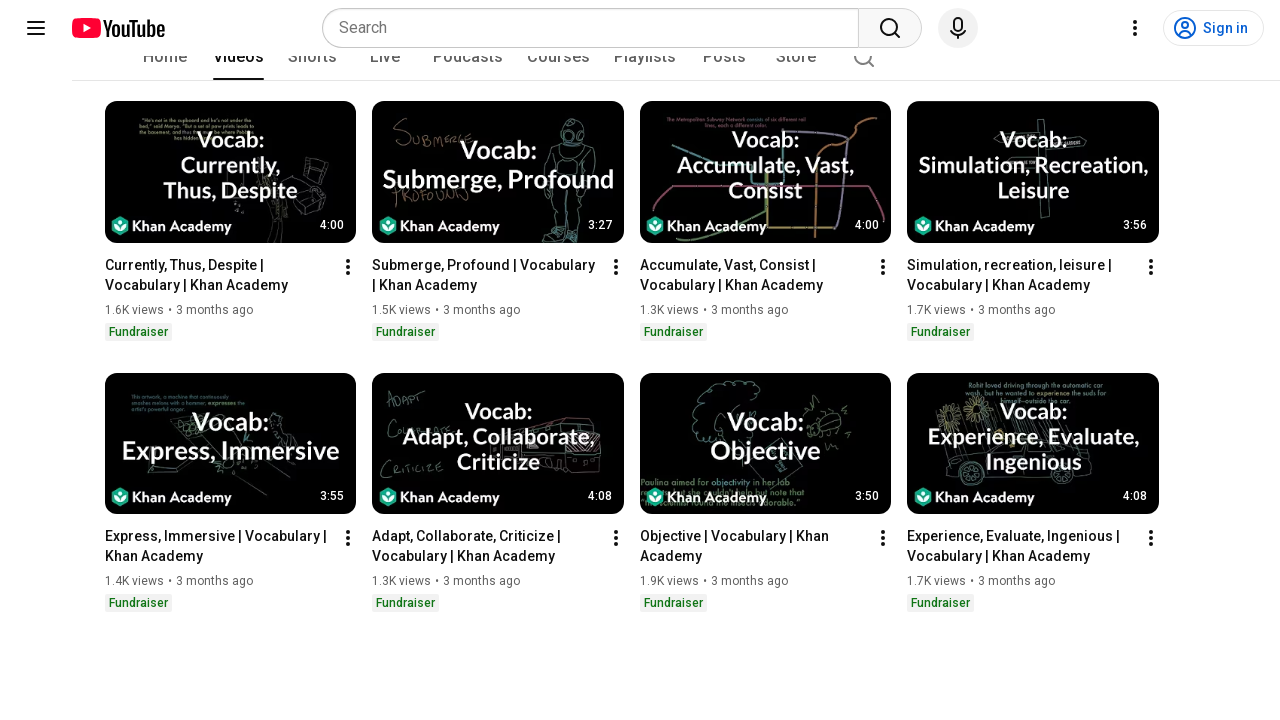

Waited 500ms for dynamic video content to load
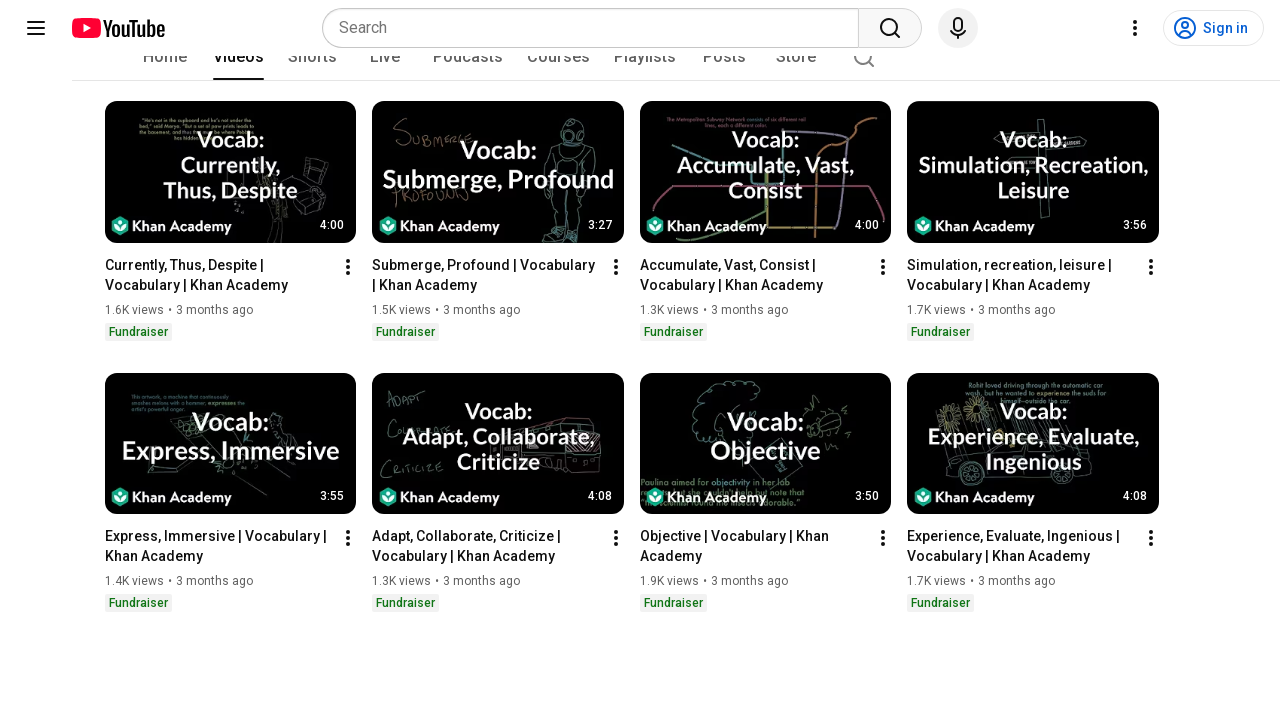

Pressed PageDown to scroll down the channel page (iteration 6)
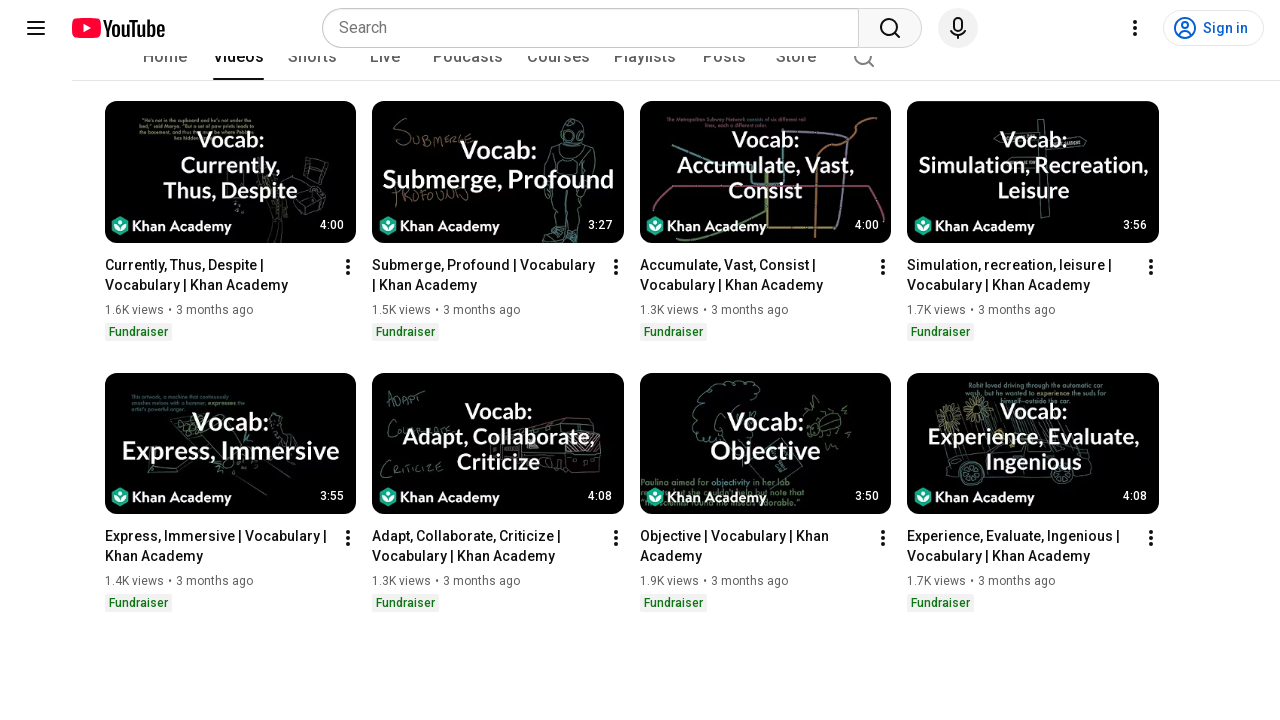

Waited 500ms for dynamic video content to load
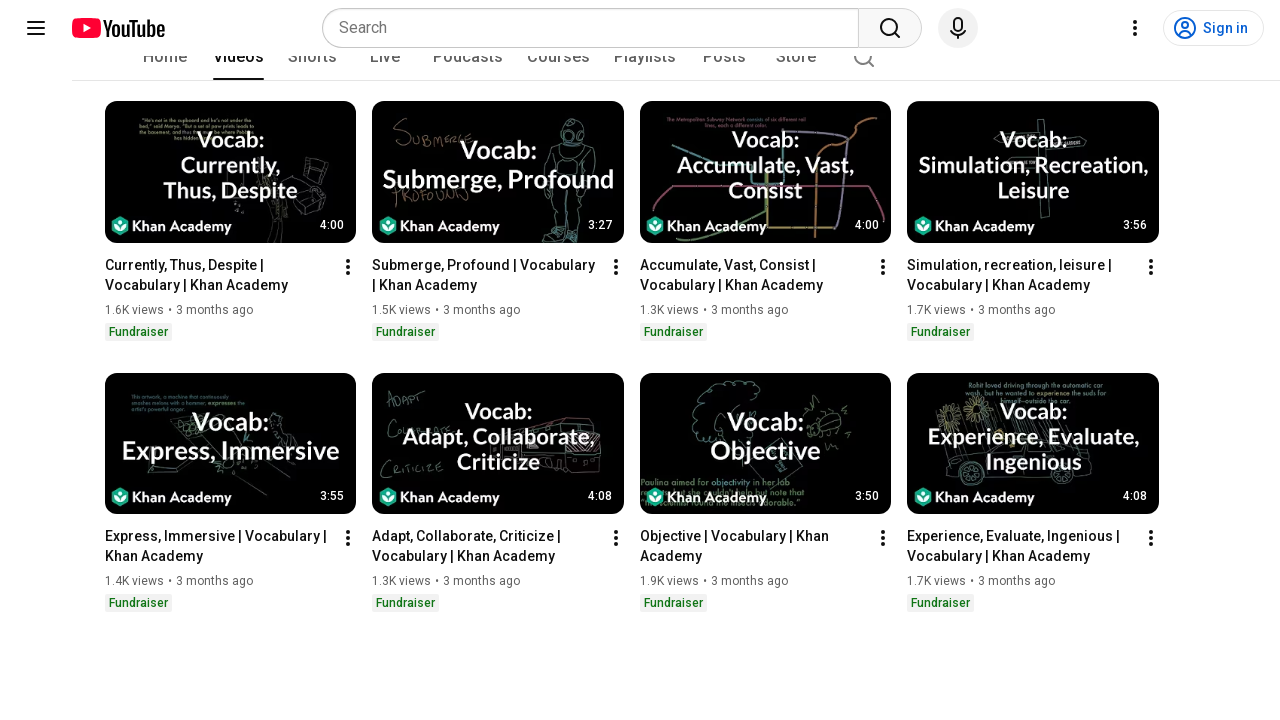

Pressed PageDown to scroll down the channel page (iteration 7)
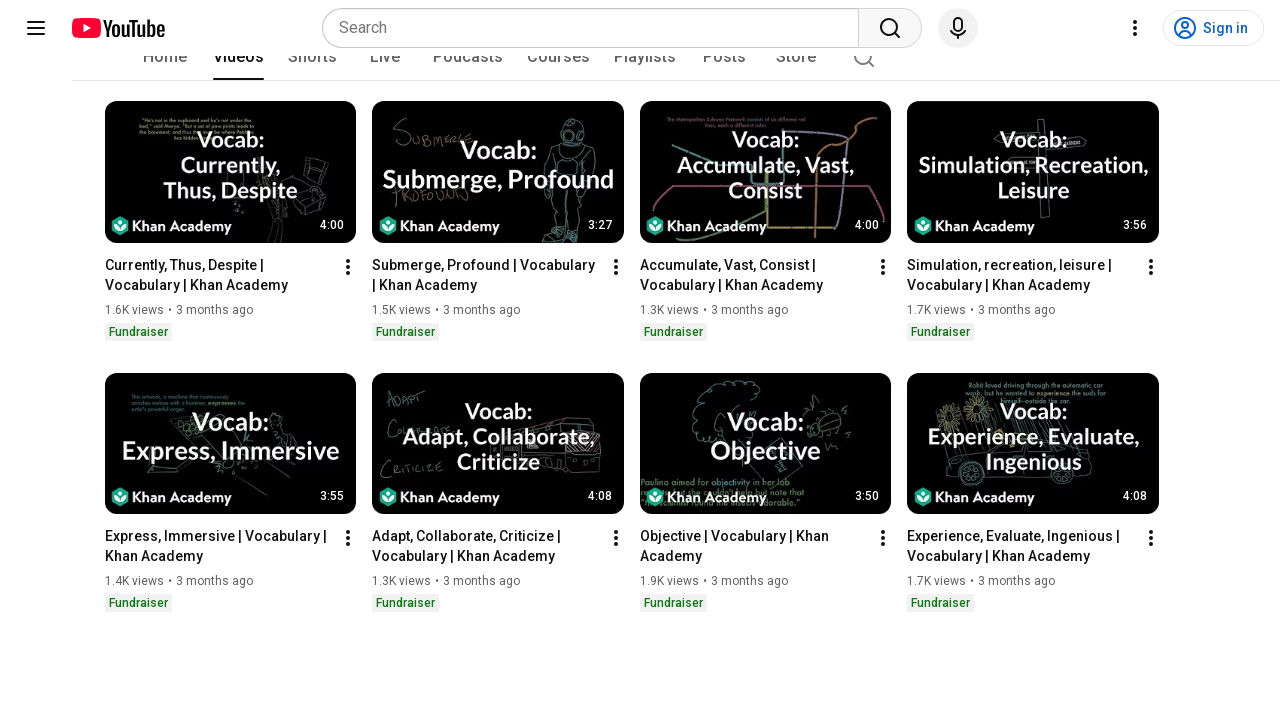

Waited 500ms for dynamic video content to load
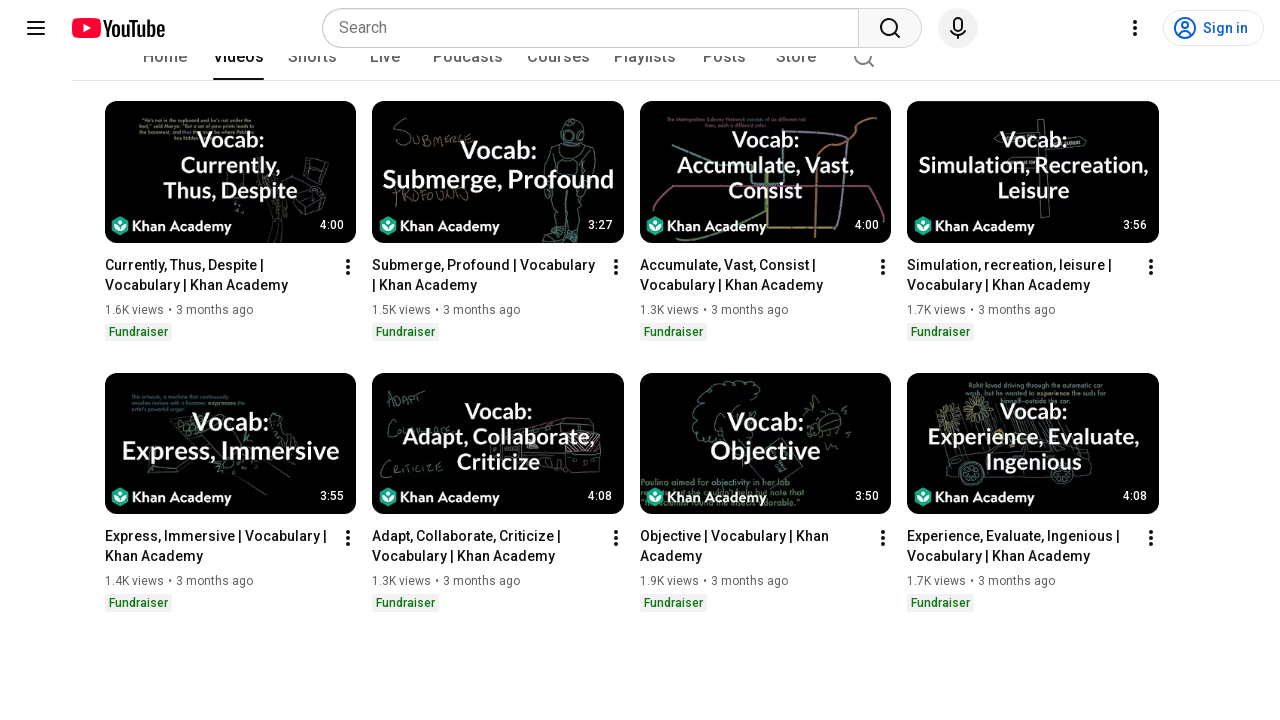

Pressed PageDown to scroll down the channel page (iteration 8)
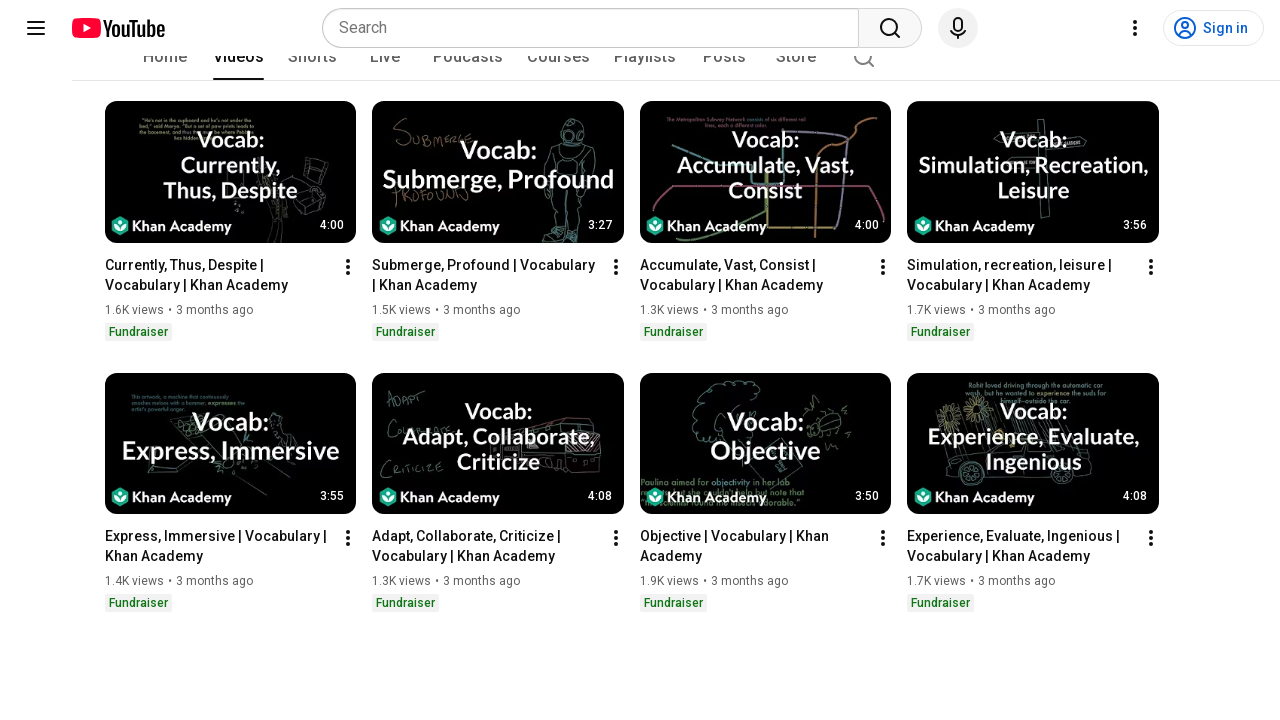

Waited 500ms for dynamic video content to load
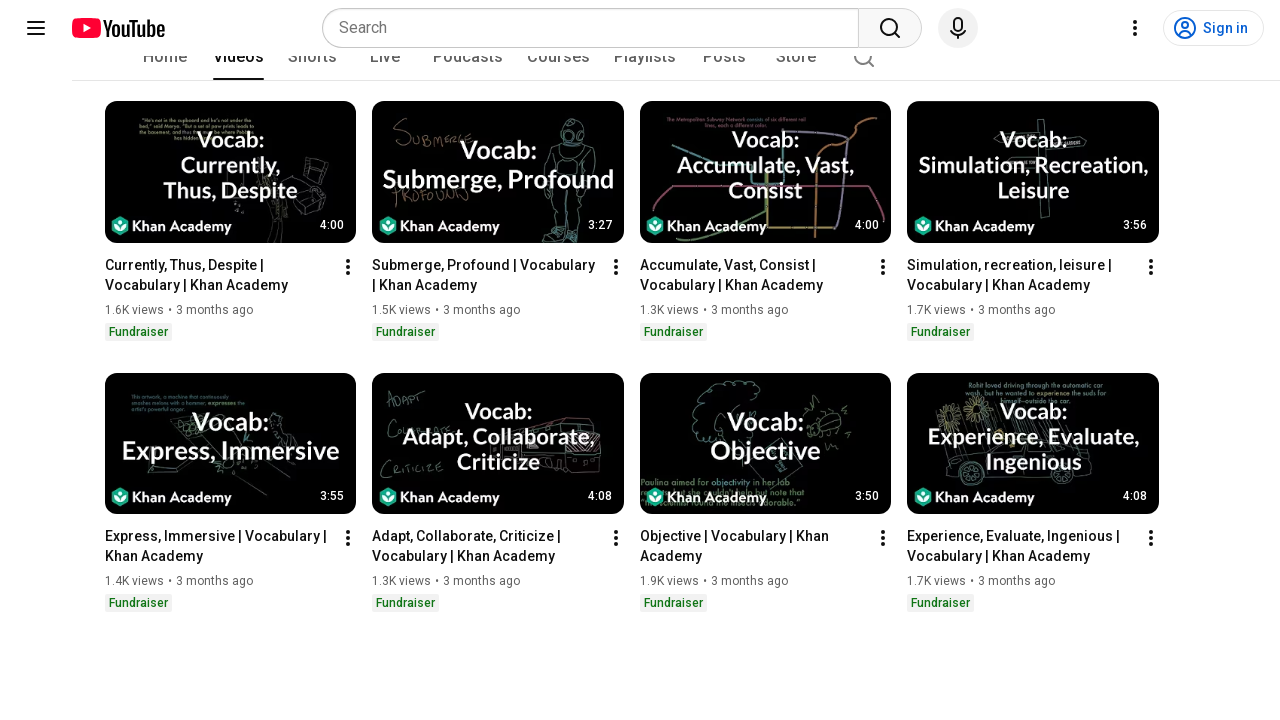

Pressed PageDown to scroll down the channel page (iteration 9)
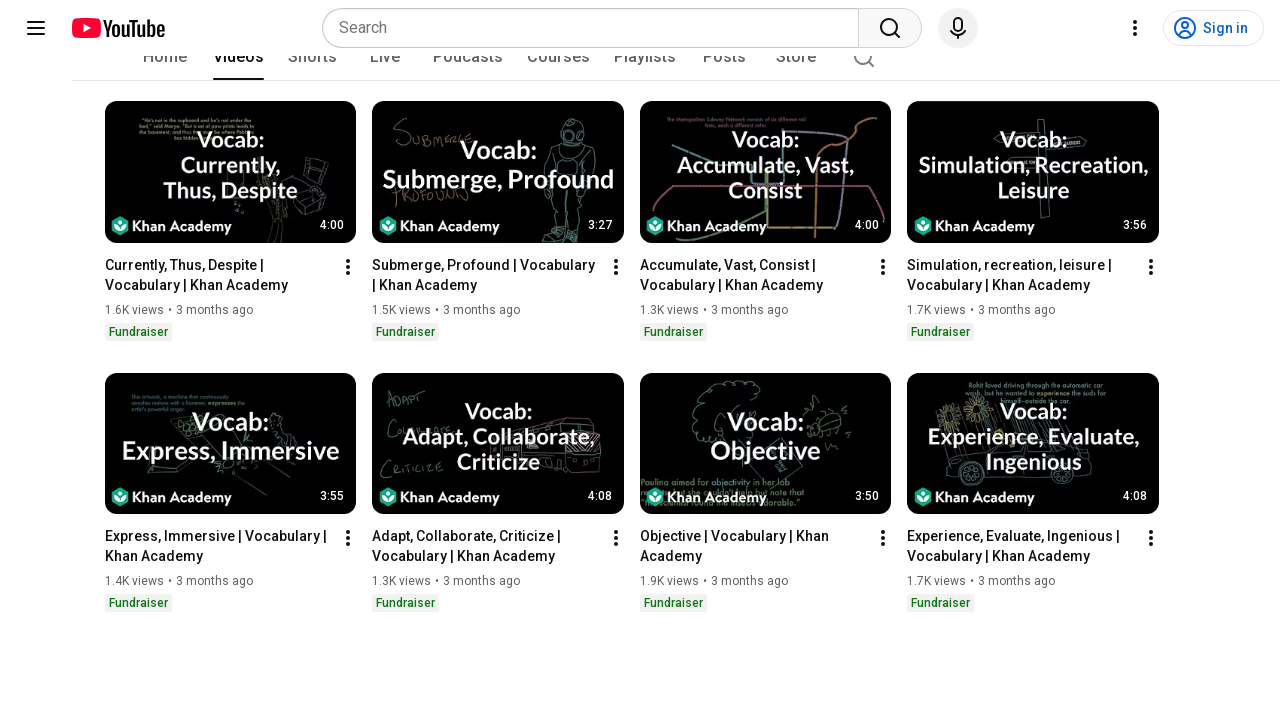

Waited 500ms for dynamic video content to load
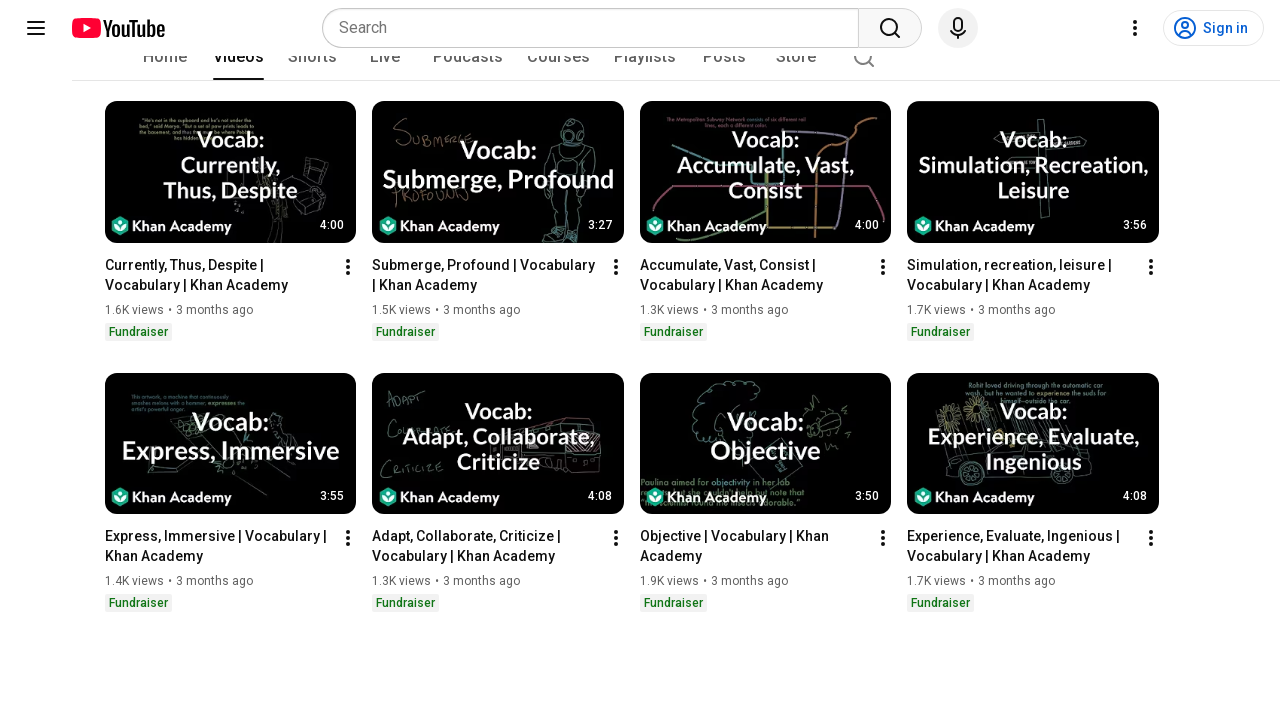

Pressed PageDown to scroll down the channel page (iteration 10)
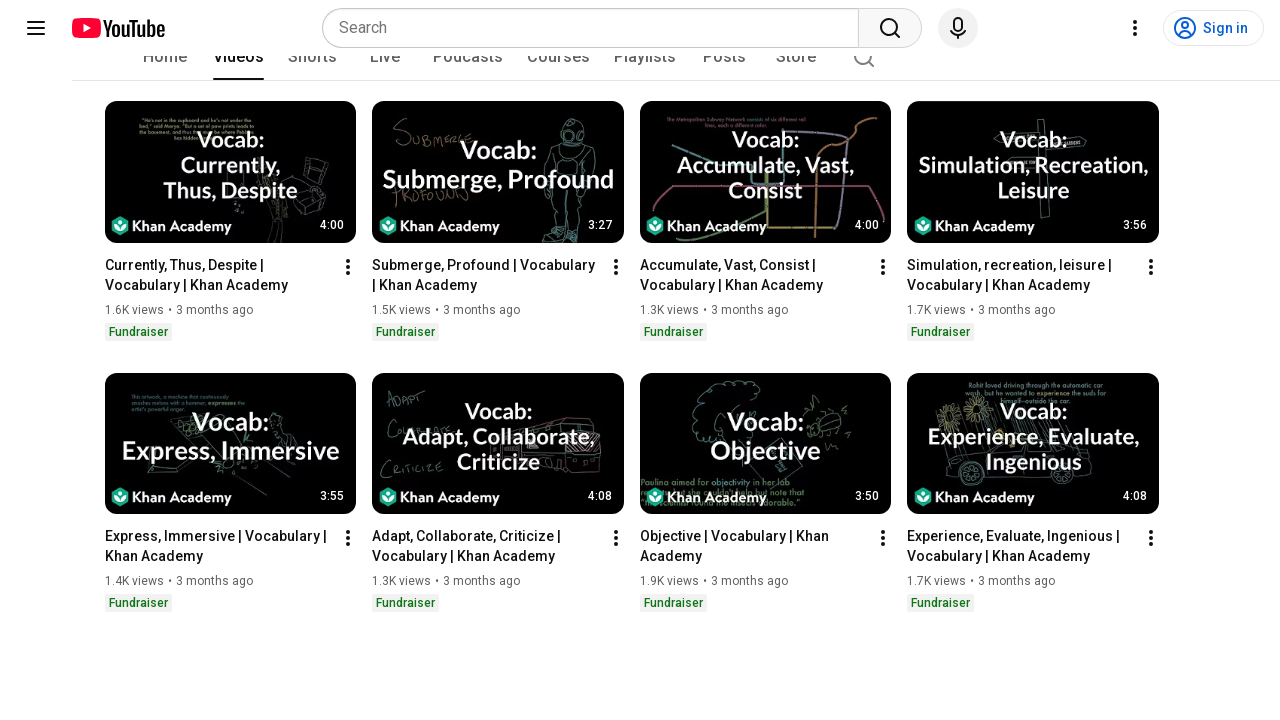

Waited 500ms for dynamic video content to load
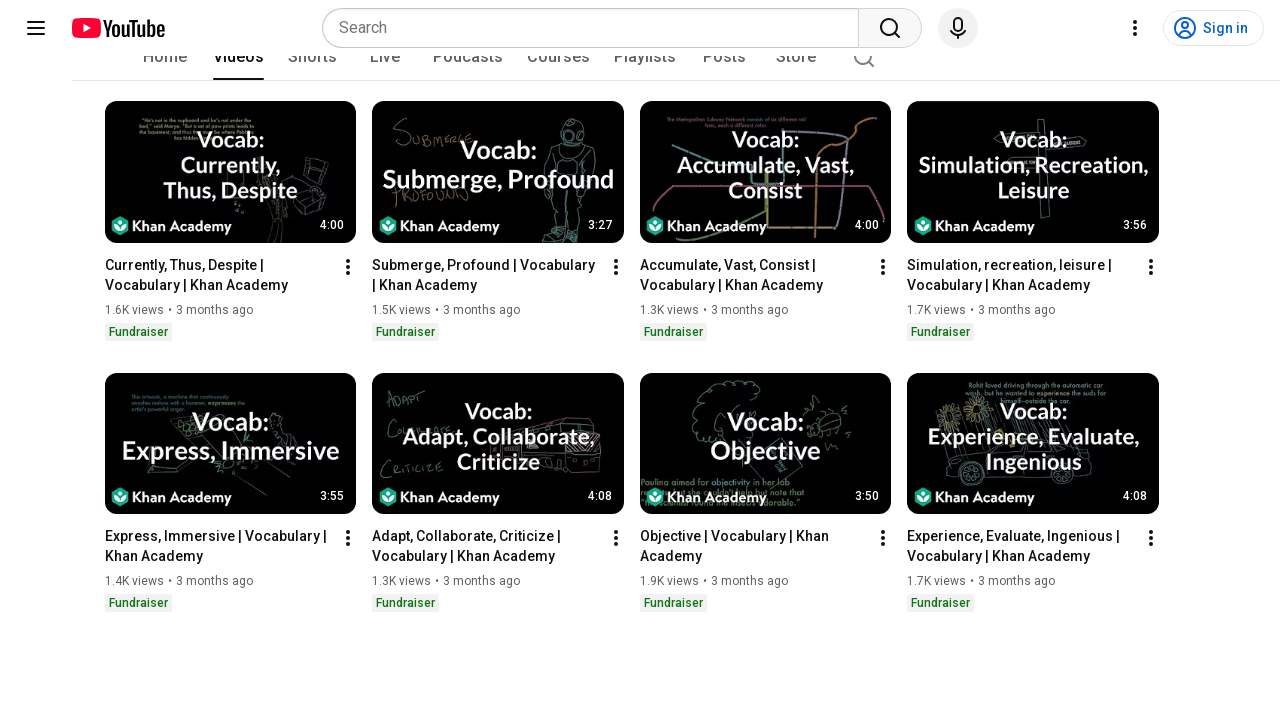

Verified video titles are present after scrolling through channel content
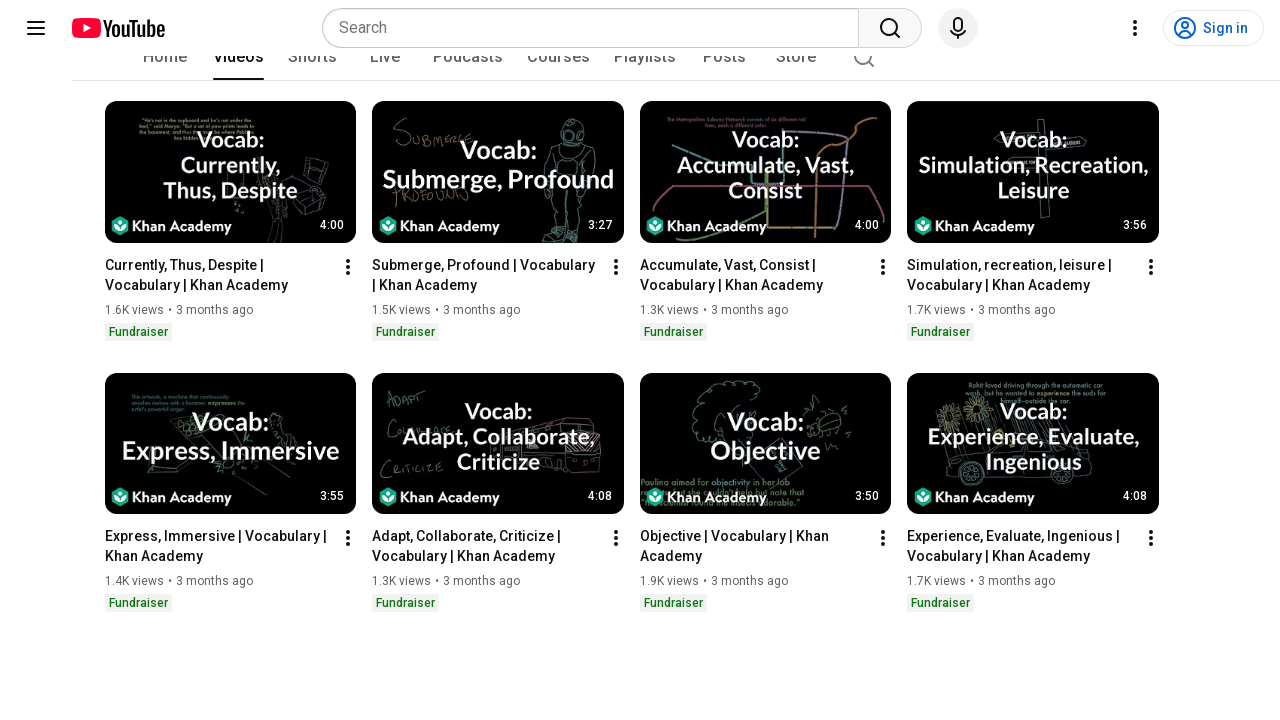

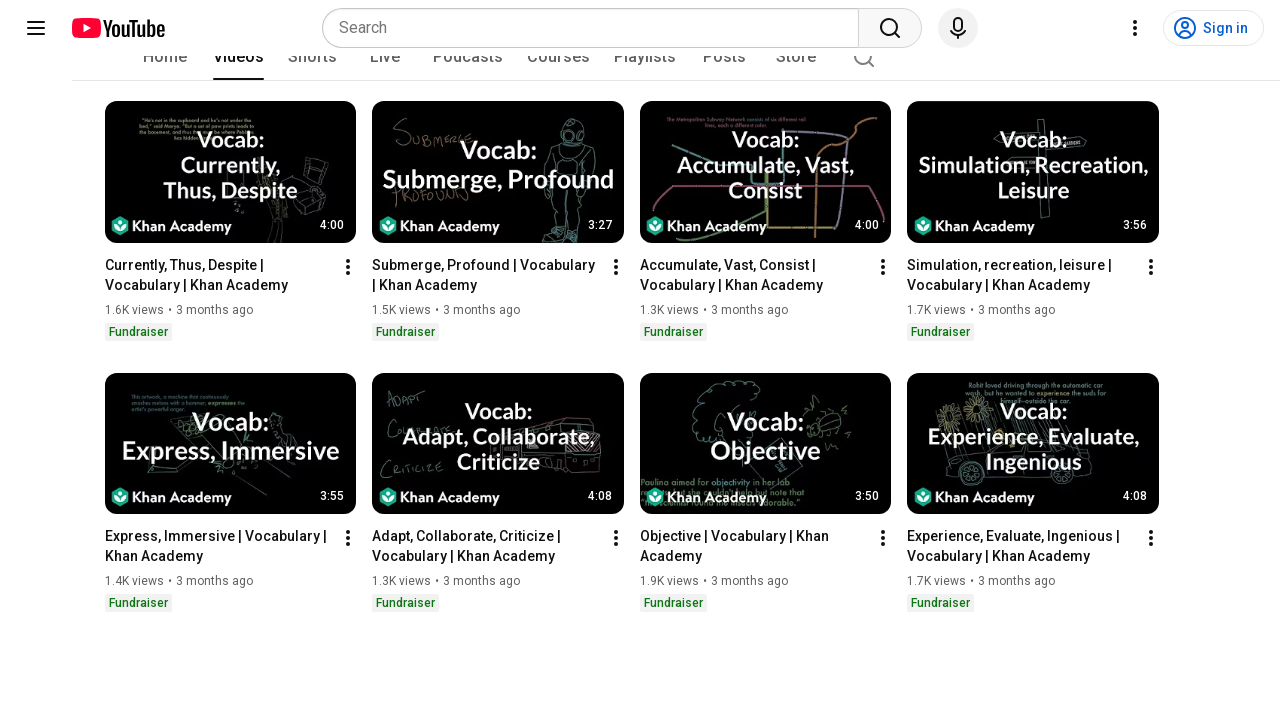